Checks all unselected checkboxes in the form to ensure all are selected

Starting URL: https://echoecho.com/htmlforms09.htm

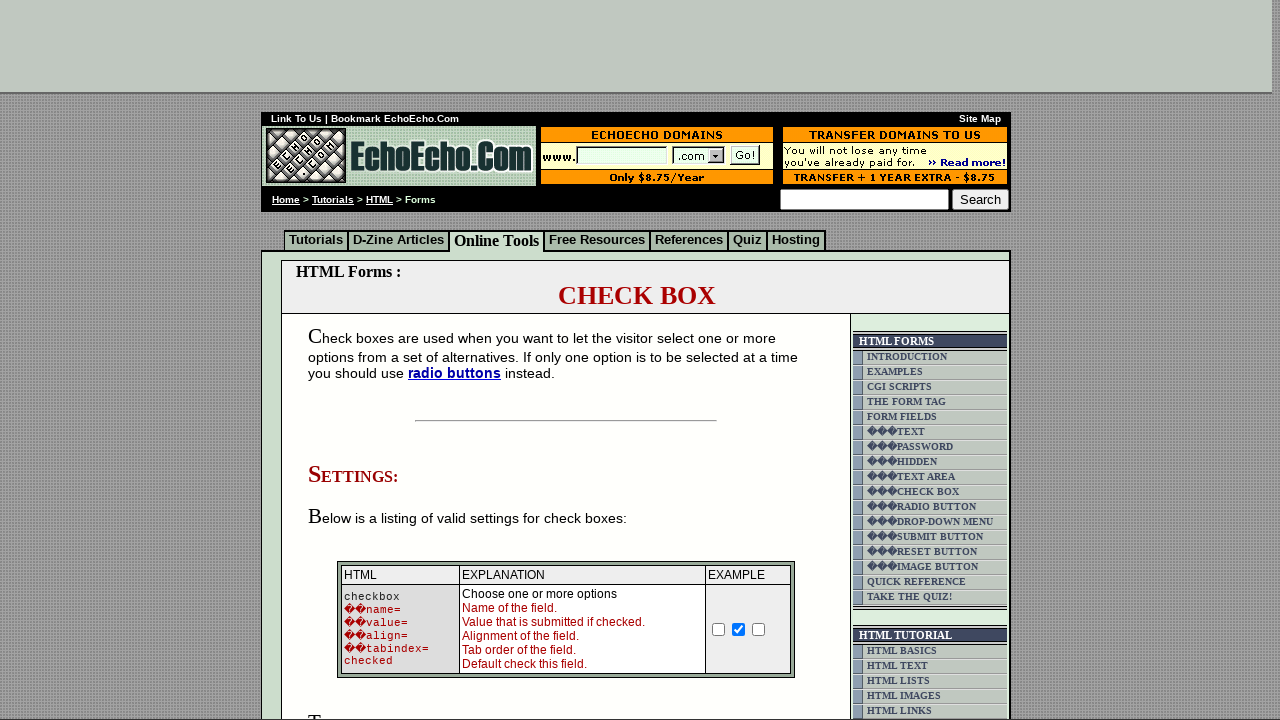

Navigated to HTML forms page
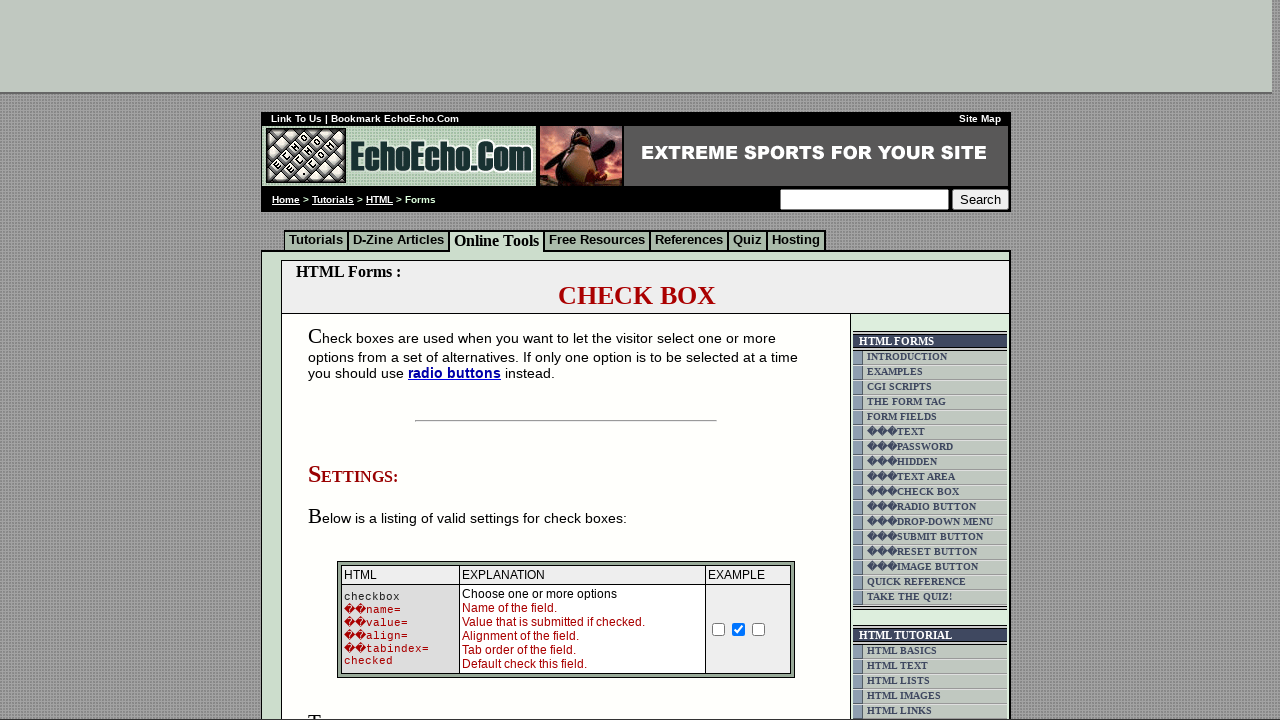

Located parent container for checkboxes
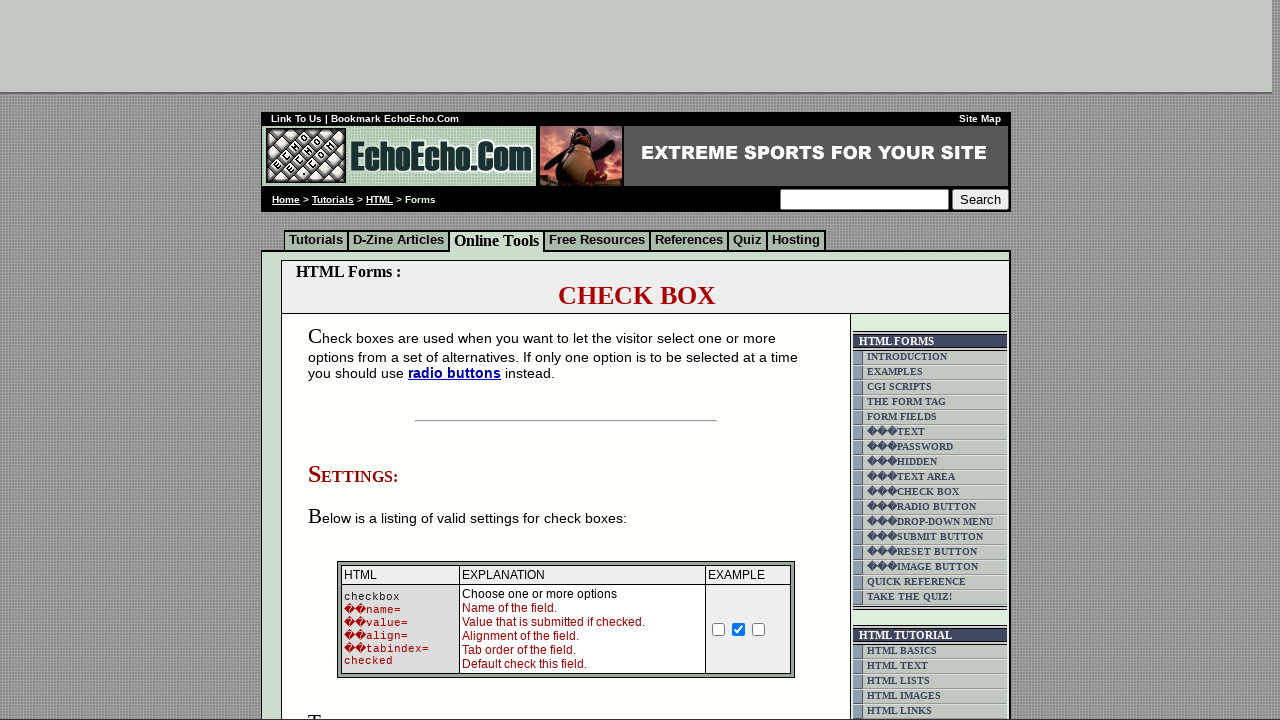

Located all checkbox inputs in parent container
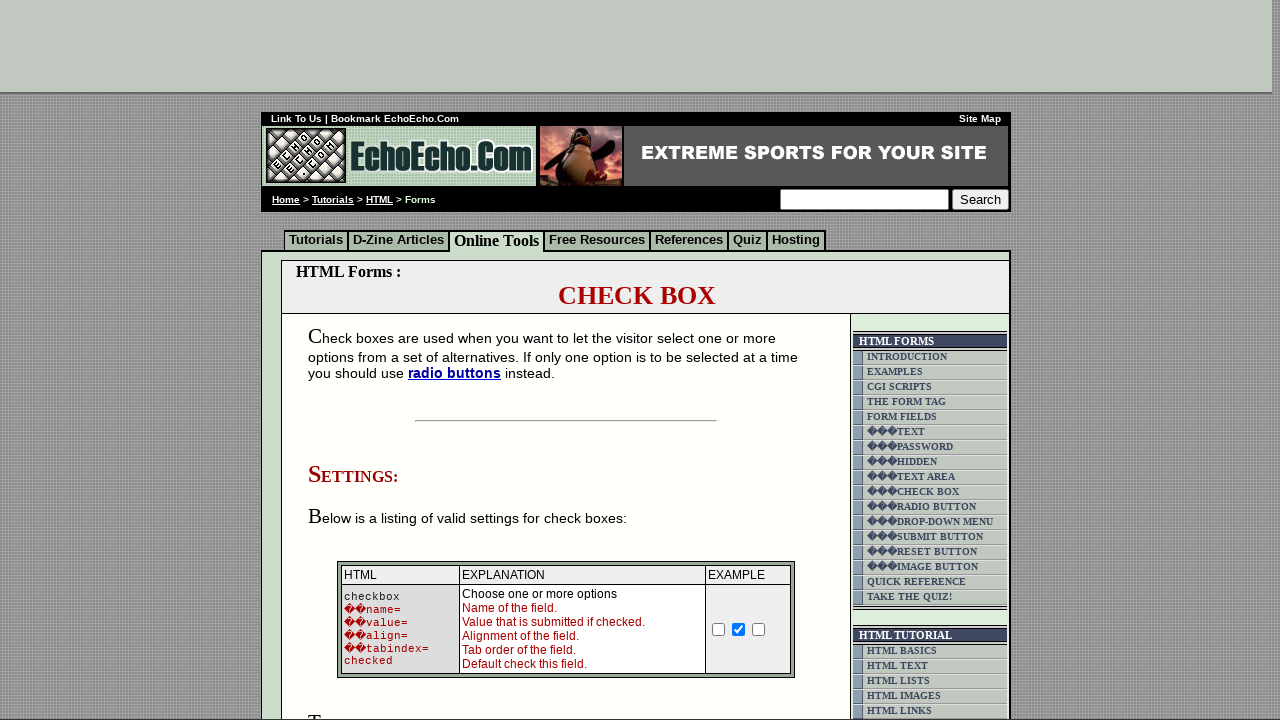

Scrolled checkbox 0 into view
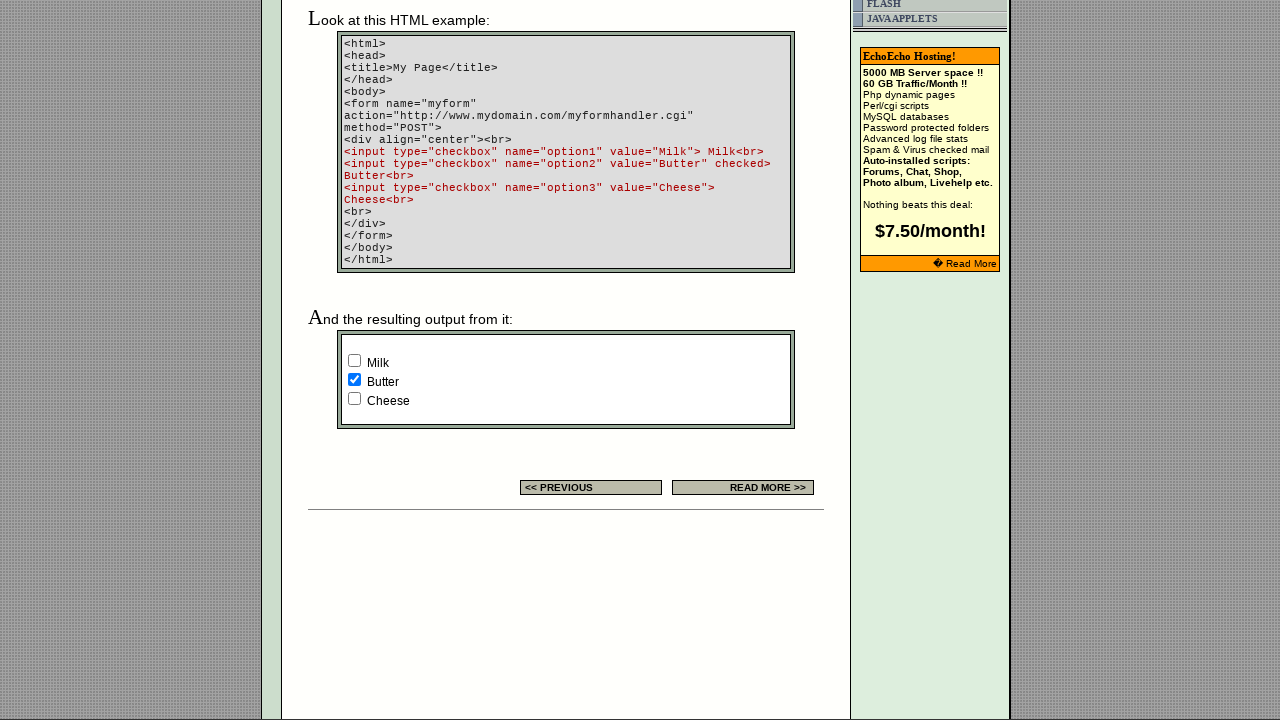

Clicked unselected checkbox 0 to check it at (354, 360) on xpath=//input[@value='Milk']/parent::td >> input >> nth=0
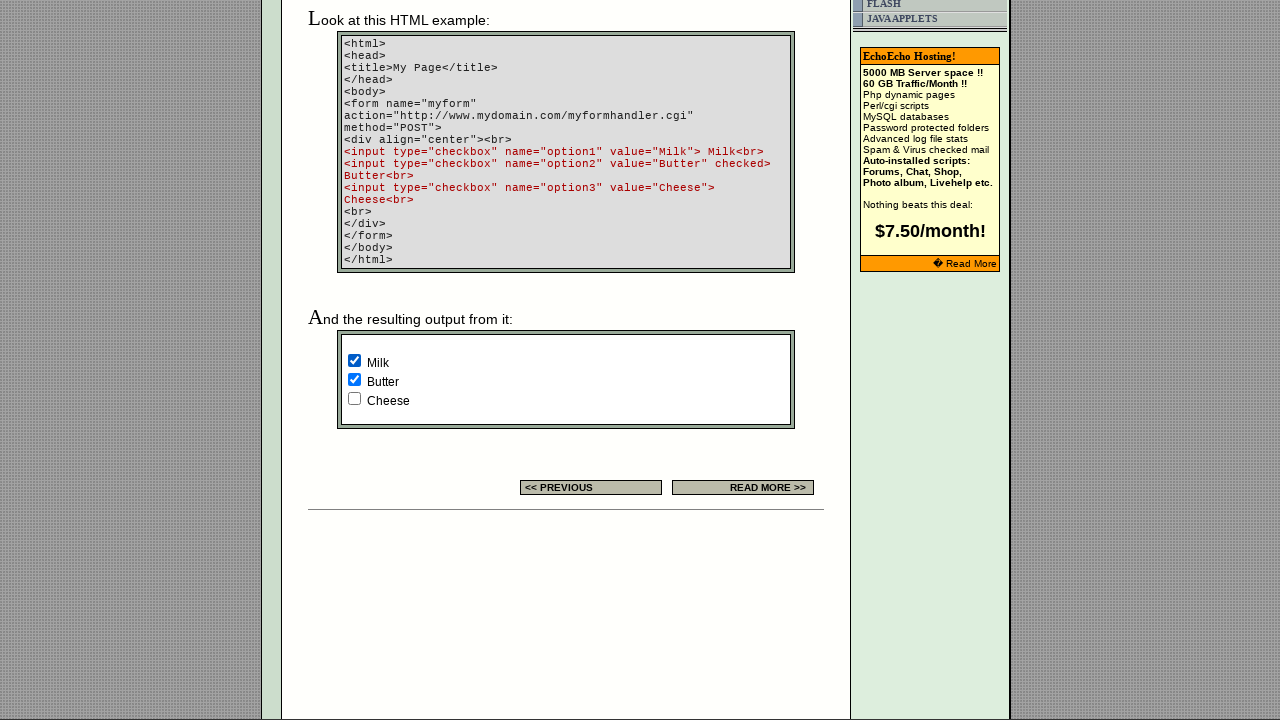

Scrolled checkbox 2 into view
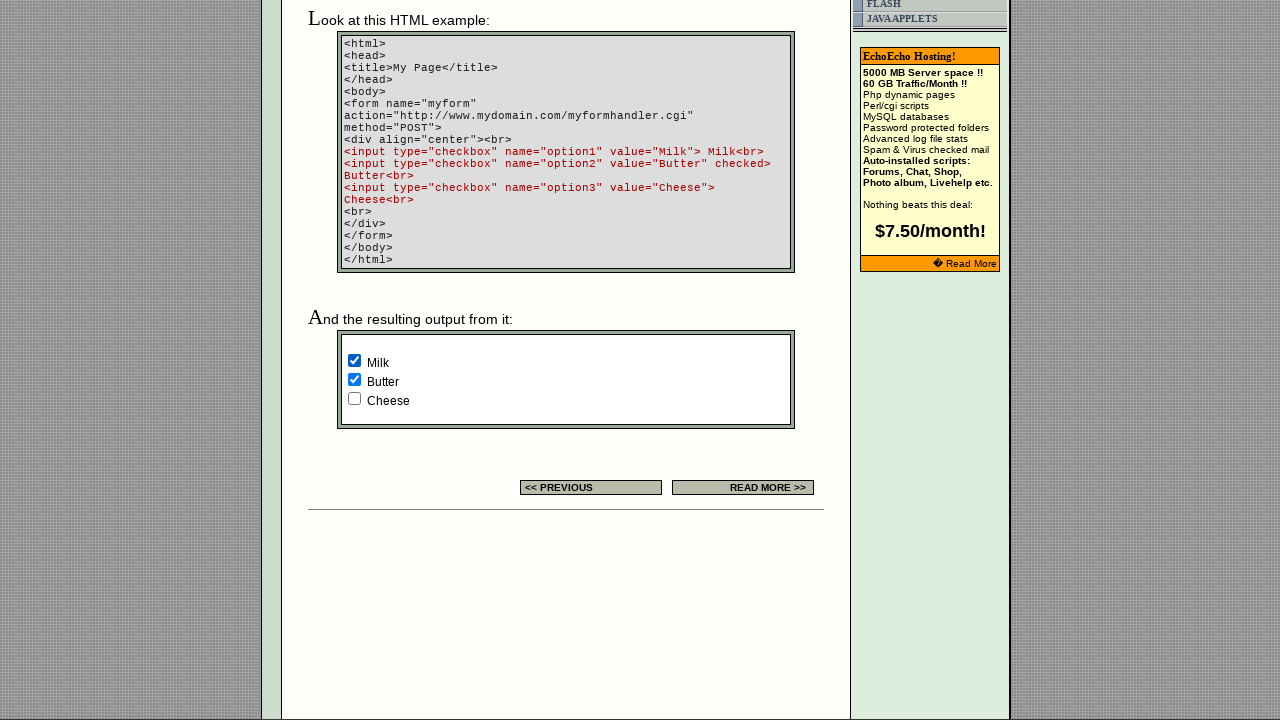

Clicked unselected checkbox 2 to check it at (354, 398) on xpath=//input[@value='Milk']/parent::td >> input >> nth=2
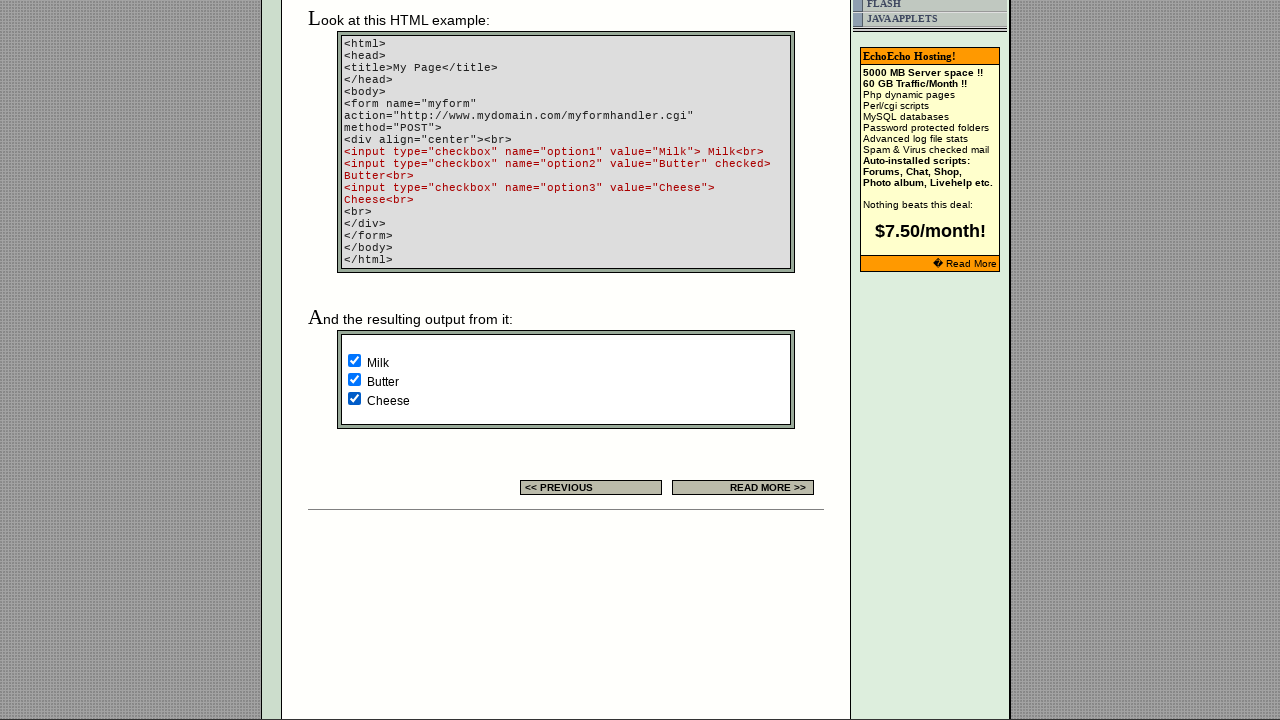

Verified Milk checkbox is checked
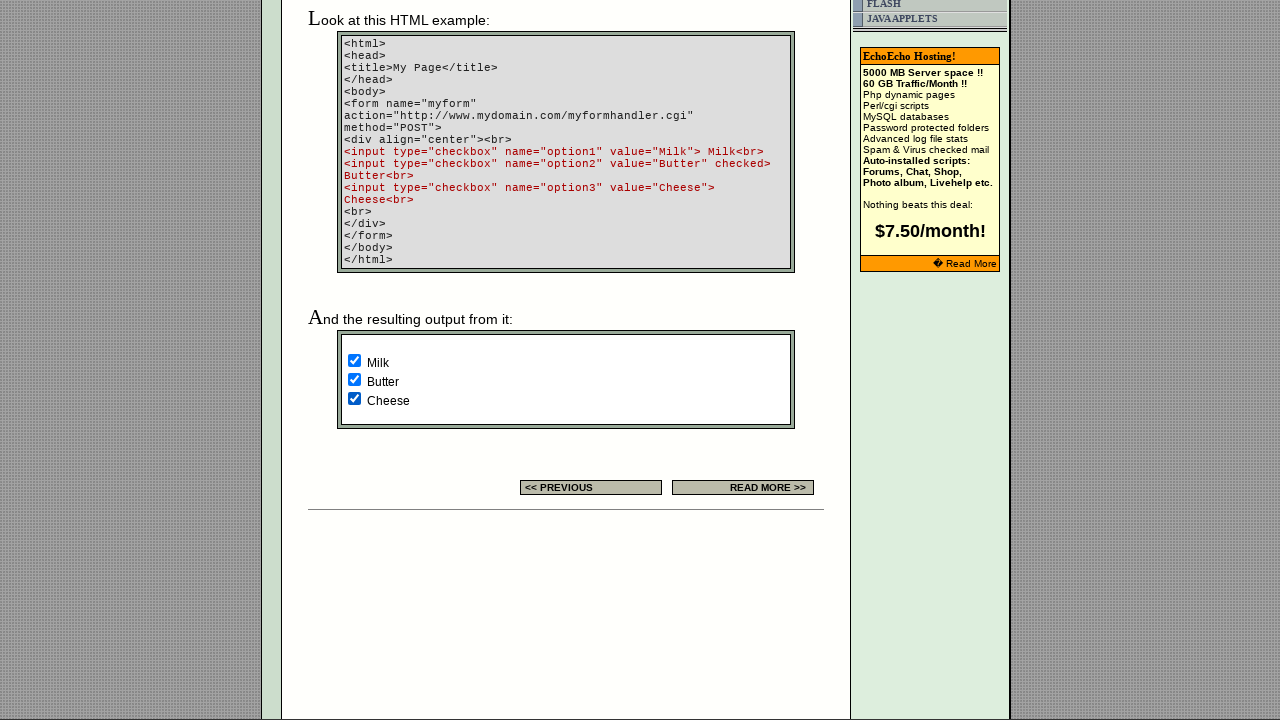

Verified Butter checkbox is checked
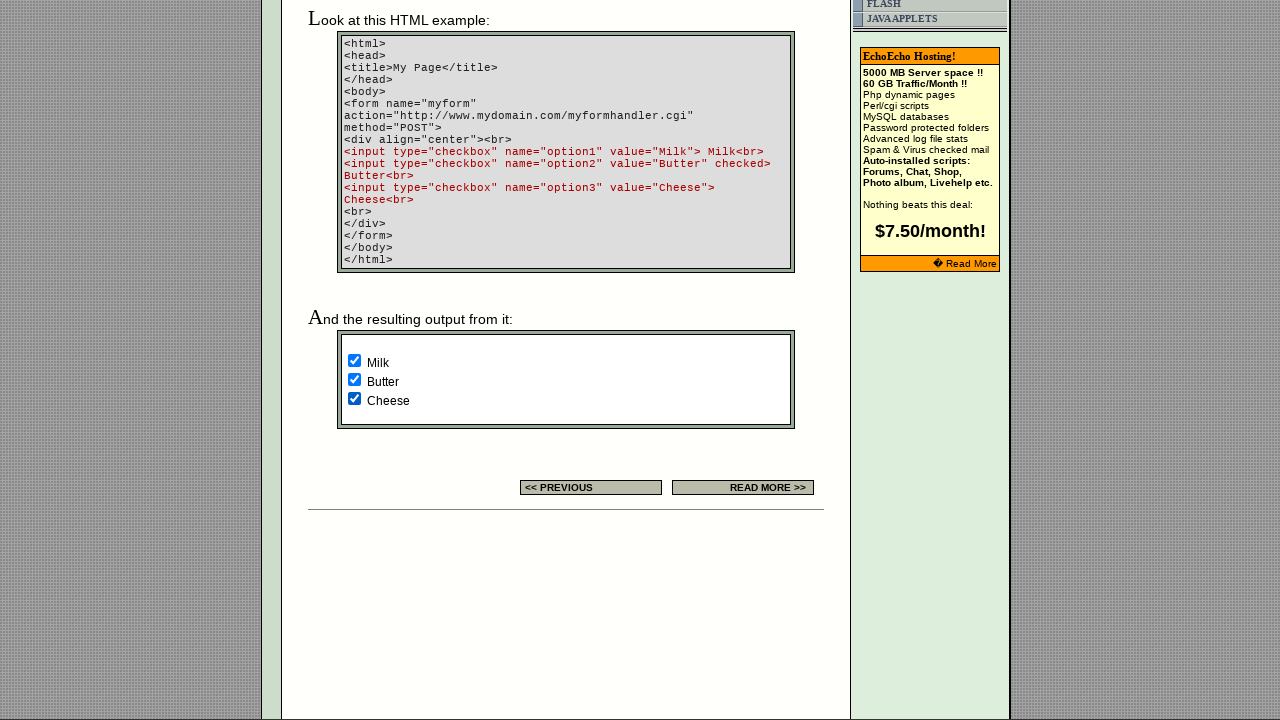

Verified Cheese checkbox is checked
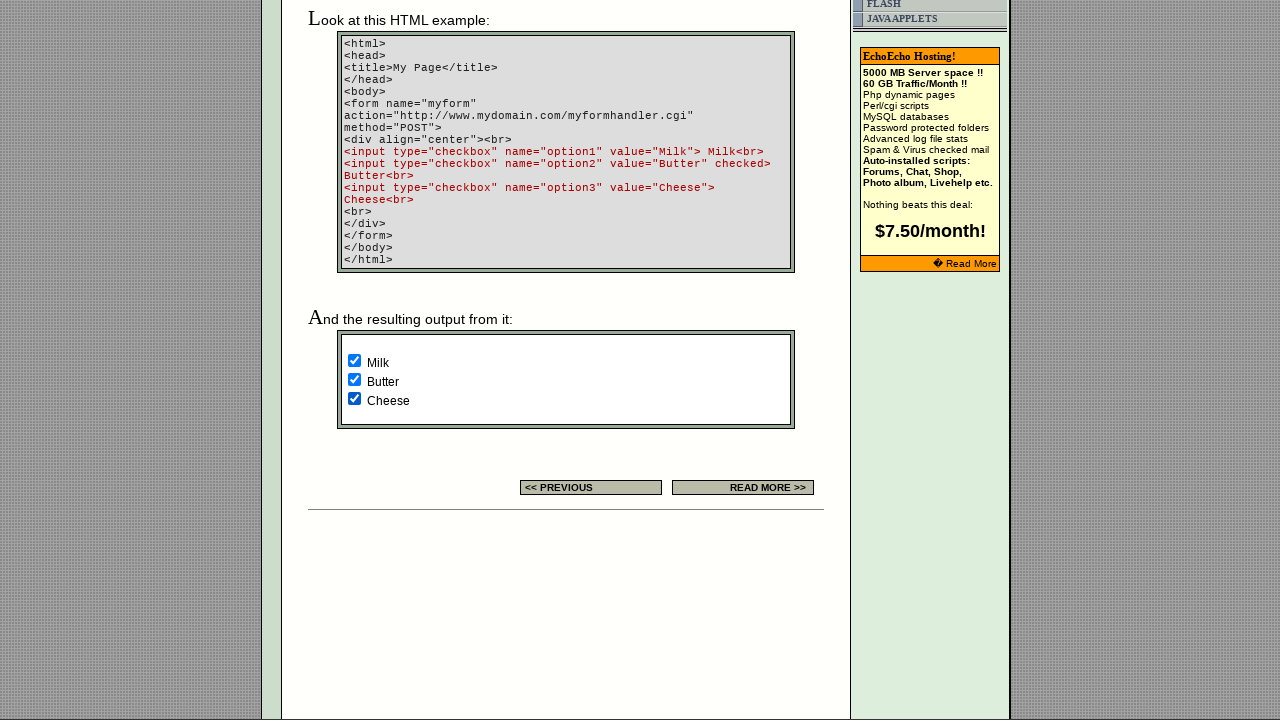

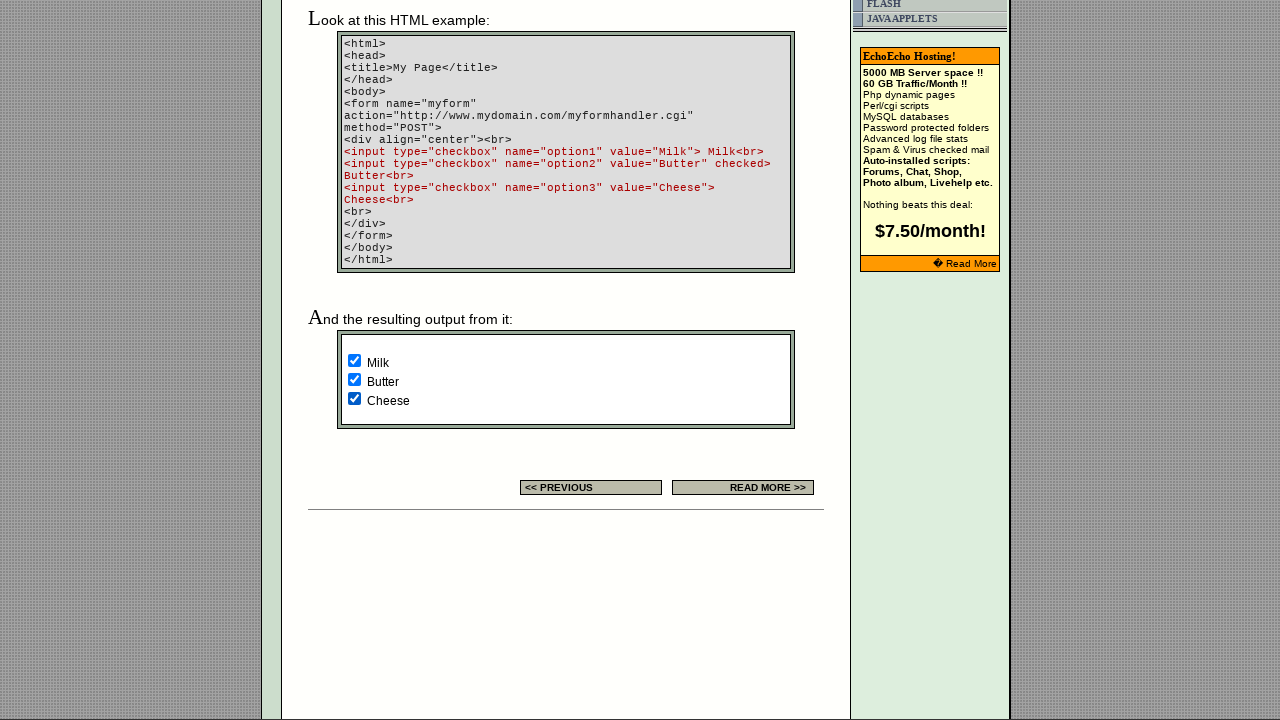